Navigates to a books PWA website and verifies the BOOKS heading is visible

Starting URL: https://books-pwakit.appspot.com/

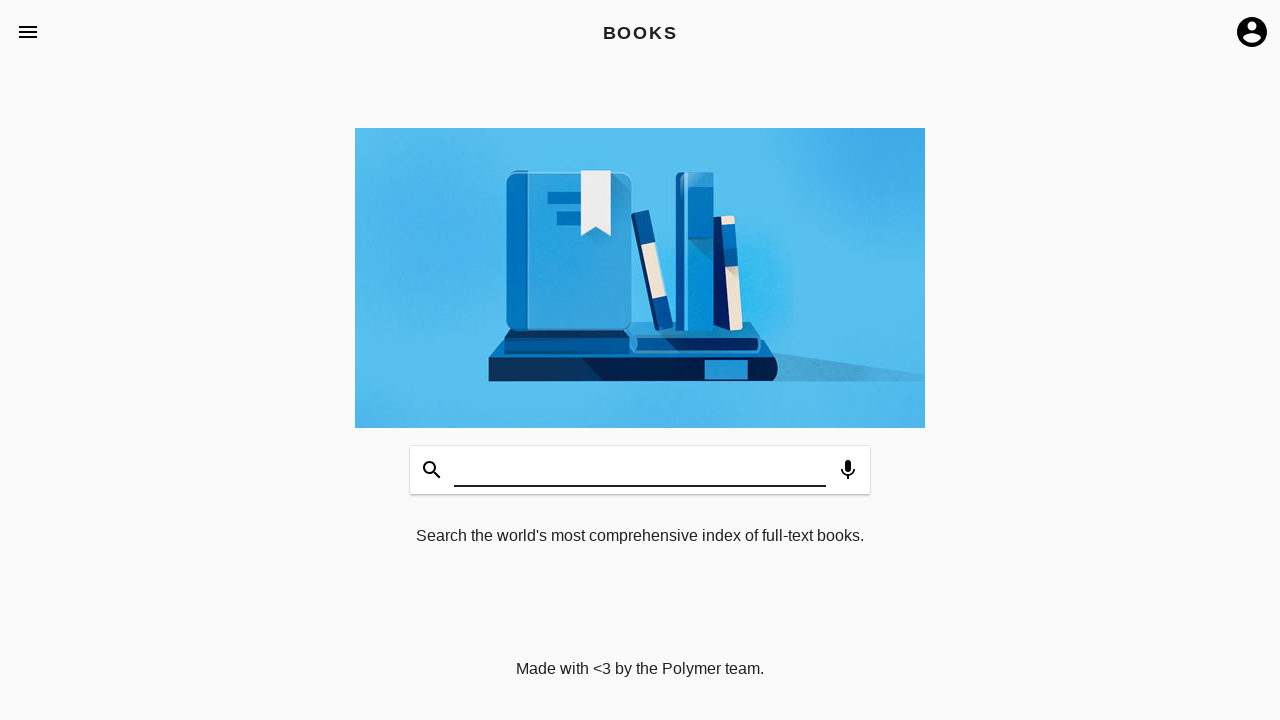

Navigated to books PWA website
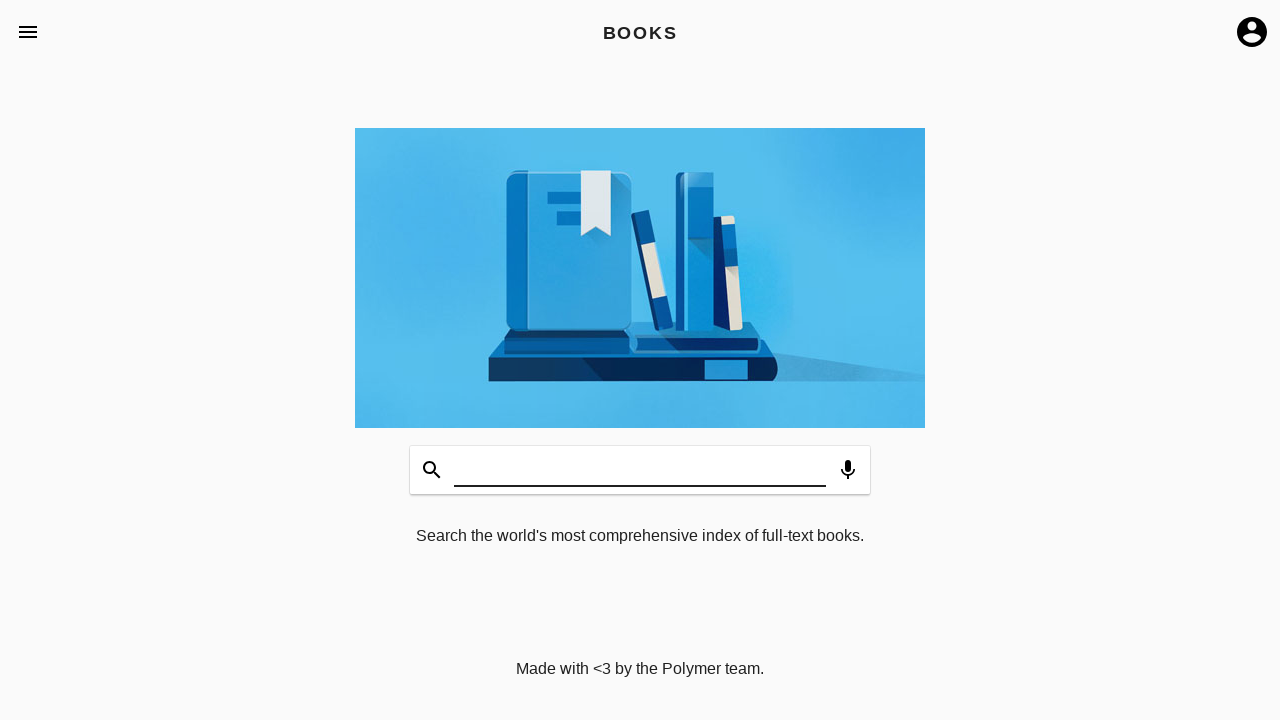

Located BOOKS heading element
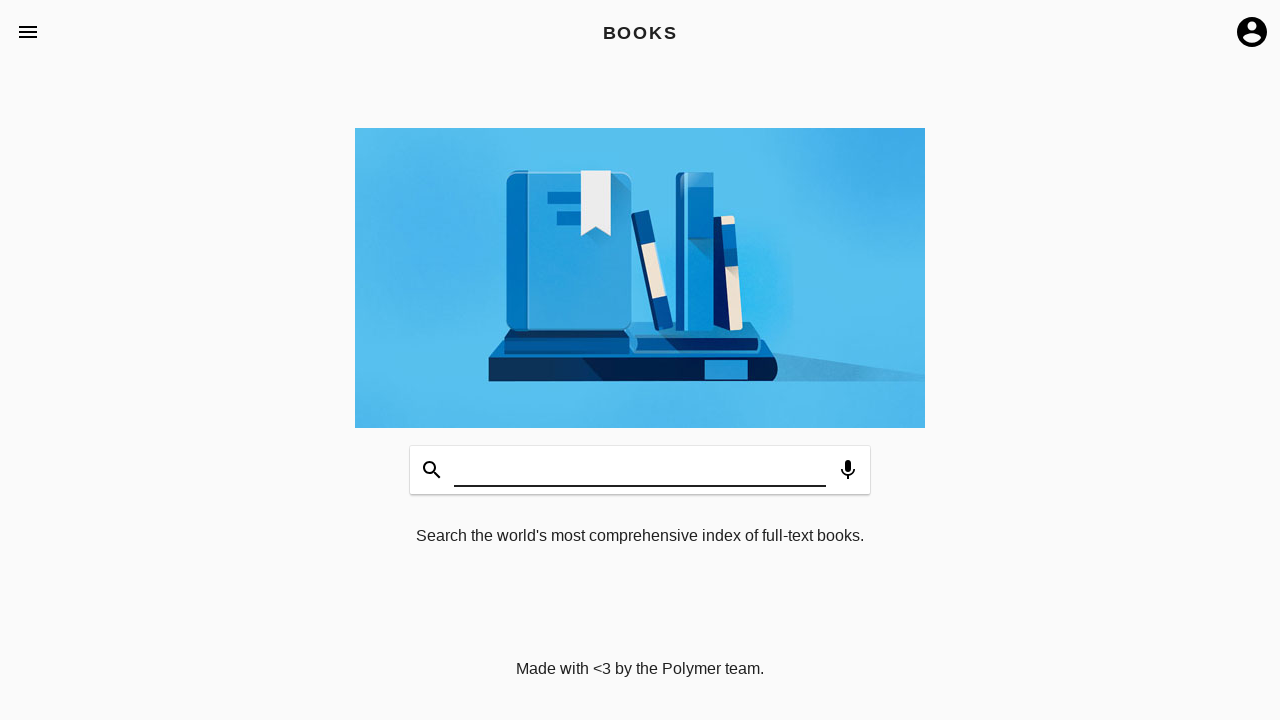

Verified BOOKS heading is visible
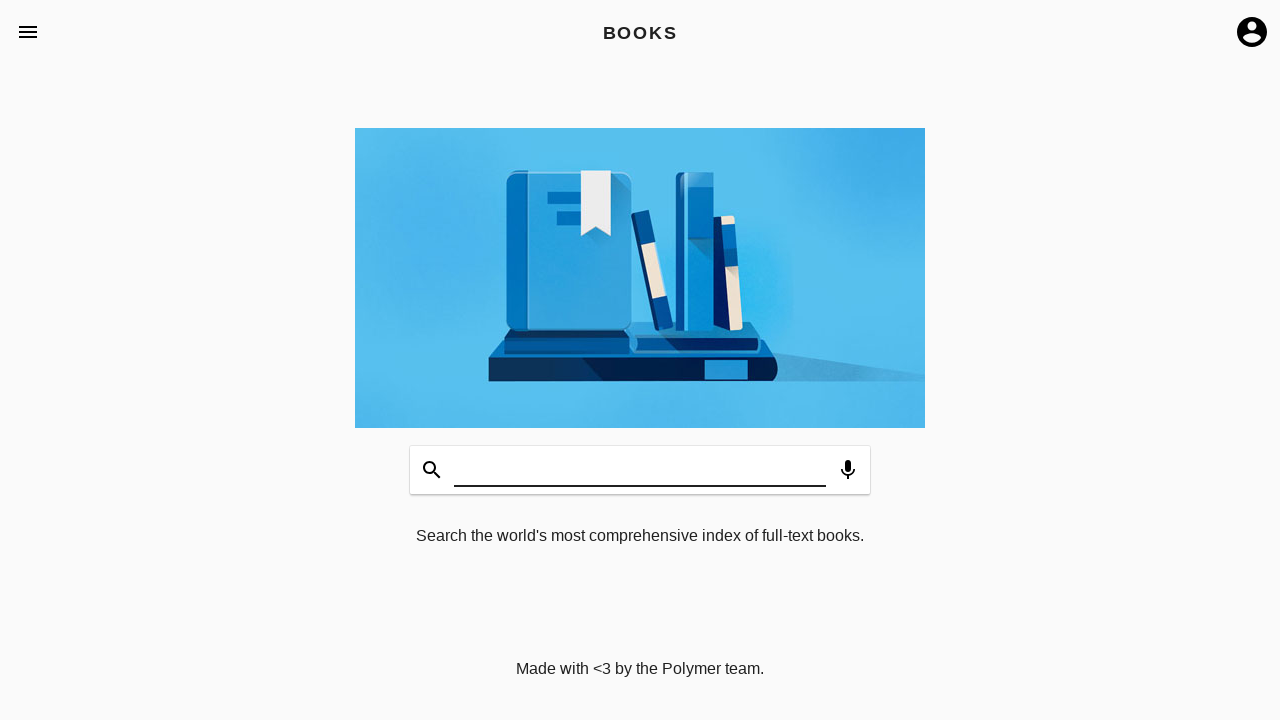

Verified heading text contains 'BOOKS'
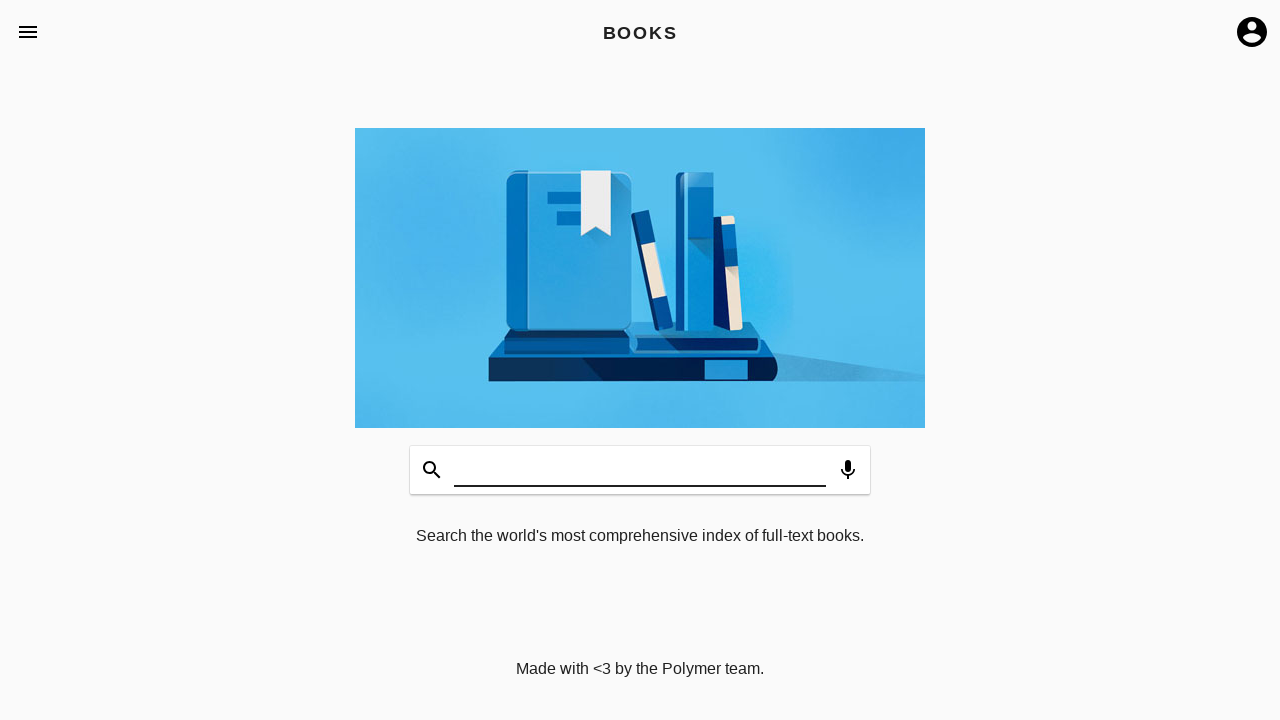

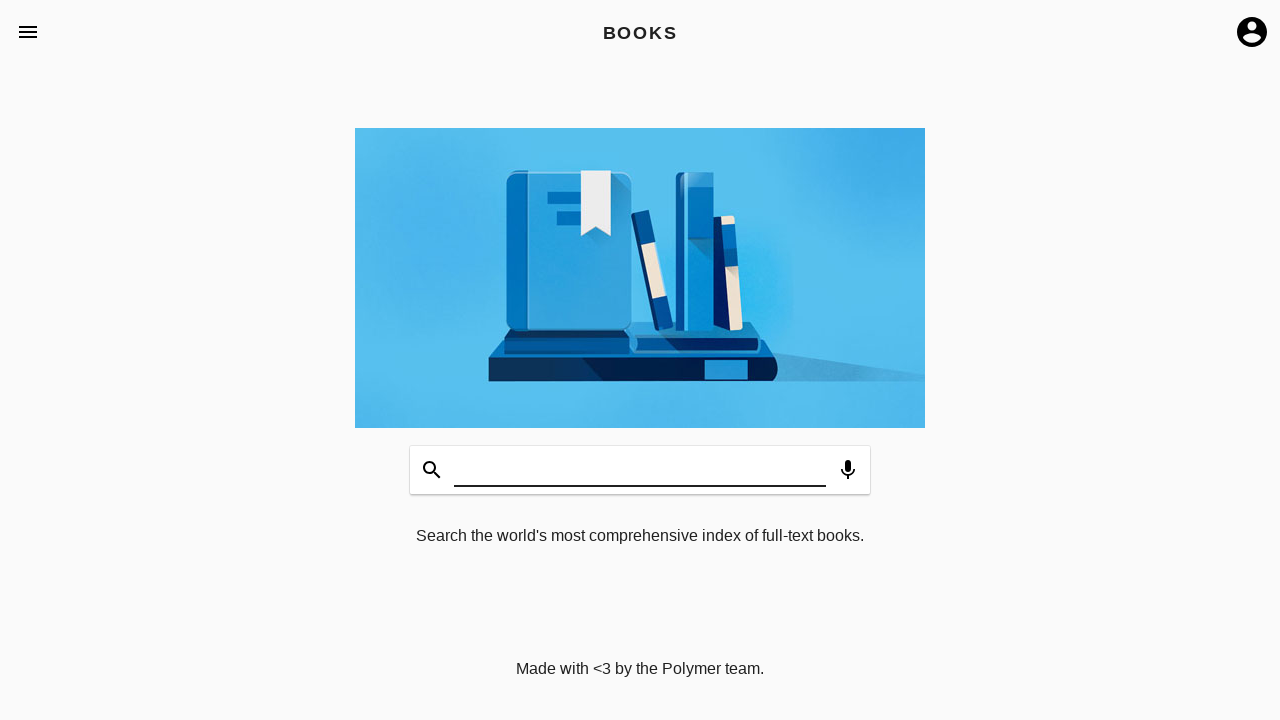